Tests horizontal slider functionality by pressing the right arrow key multiple times to move the slider from its initial position to maximum value.

Starting URL: https://the-internet.herokuapp.com/horizontal_slider

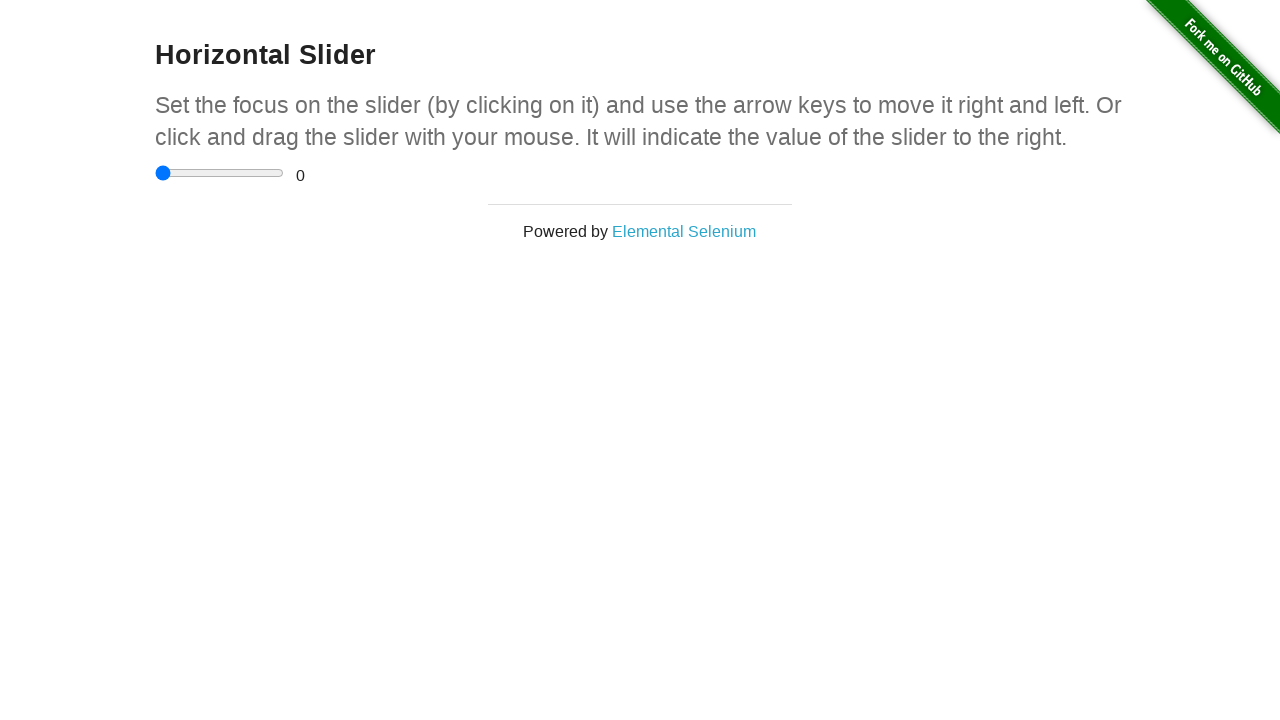

Located horizontal slider element
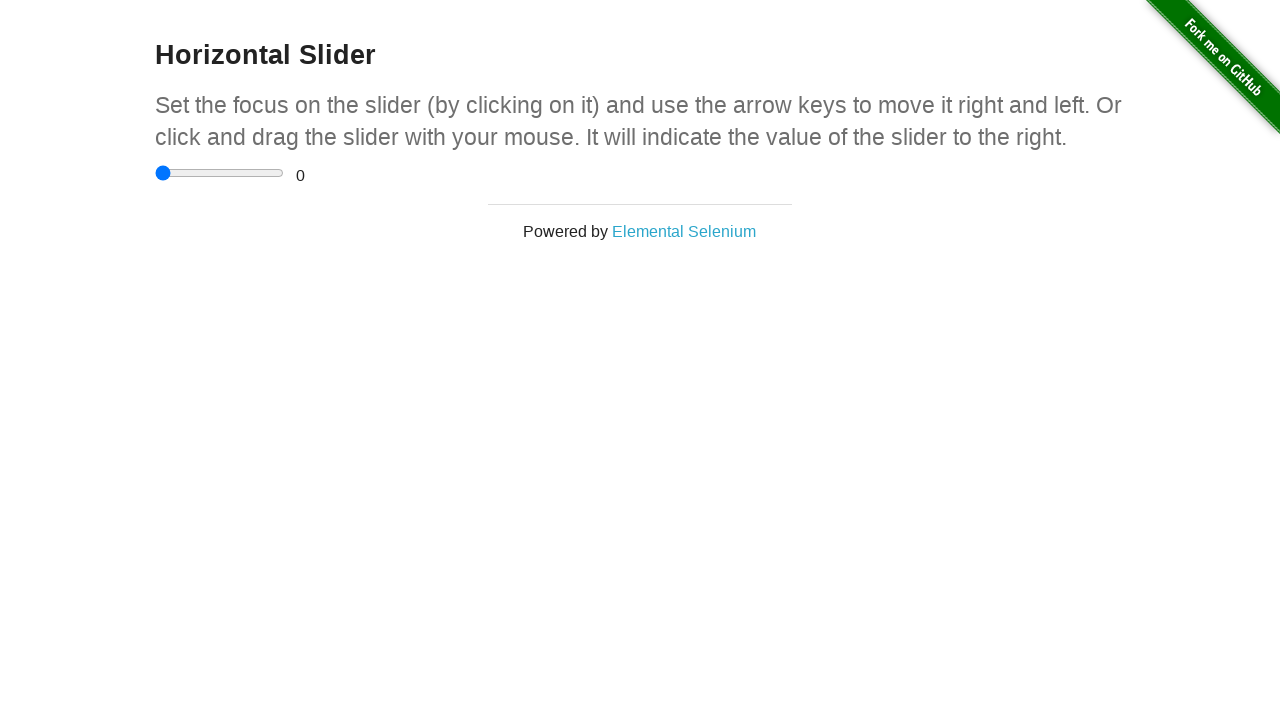

Confirmed slider is visible
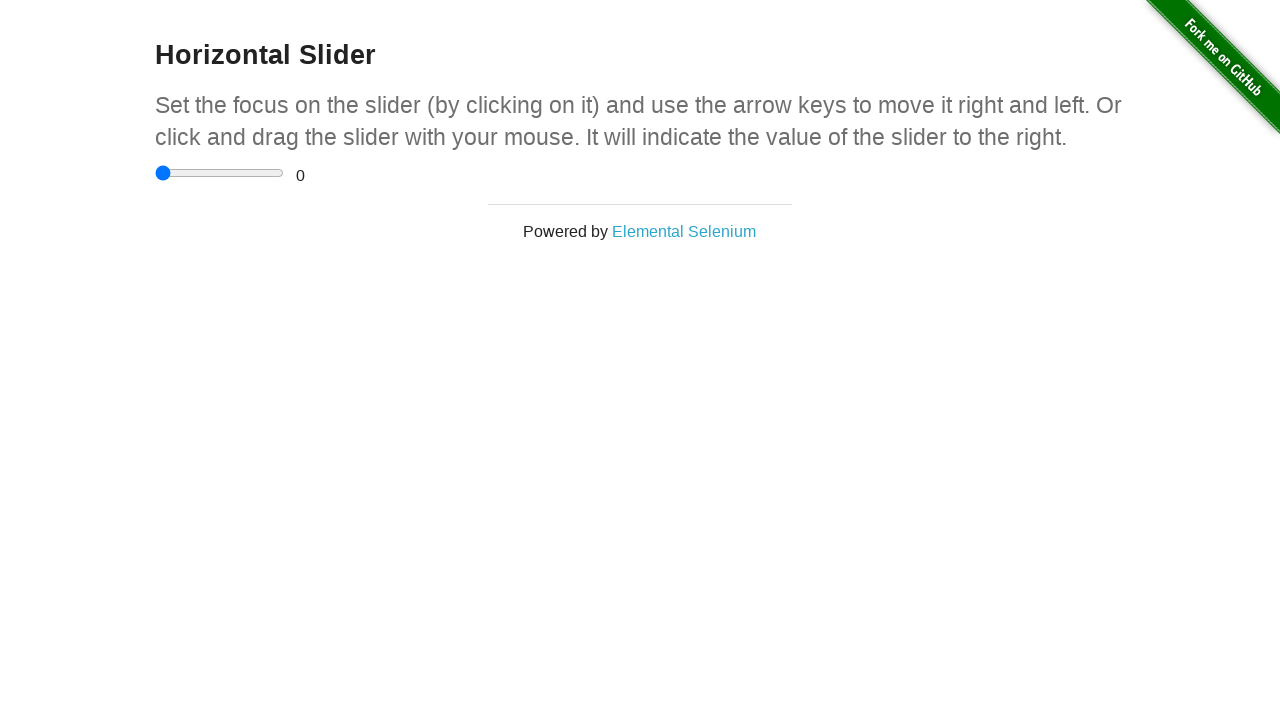

Retrieved initial slider value: 0.0
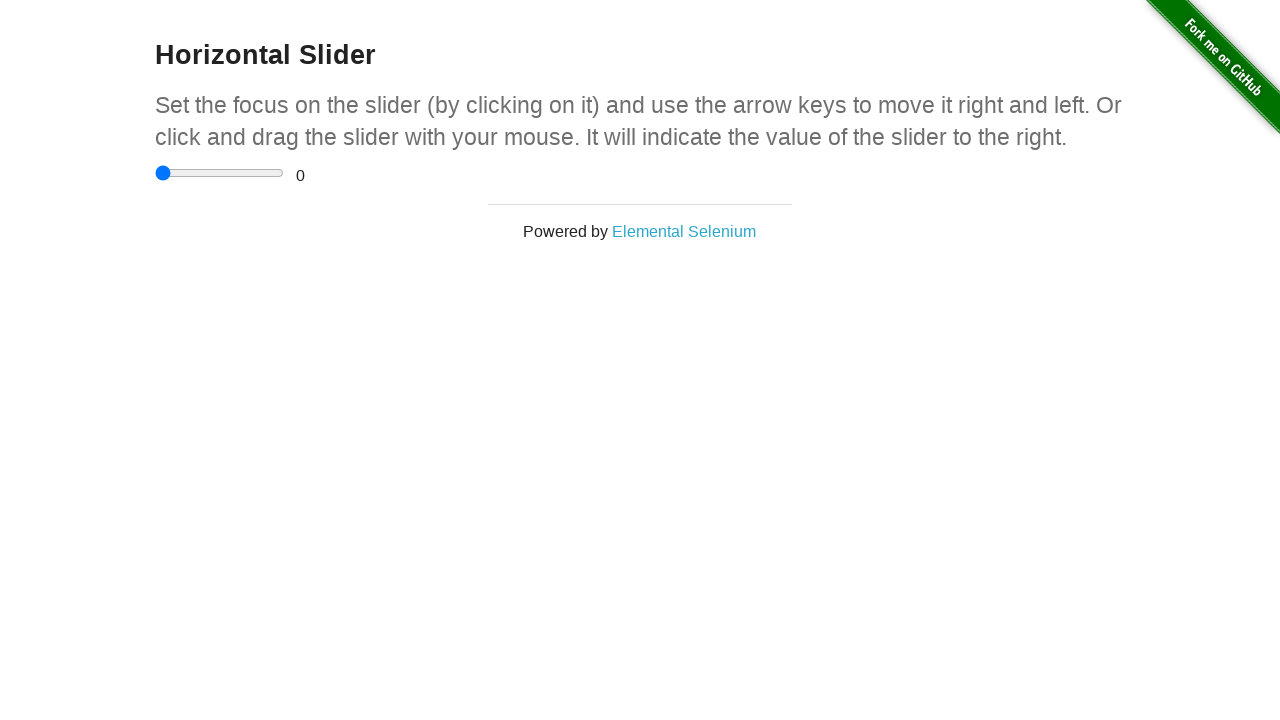

Retrieved maximum slider value: 5.0
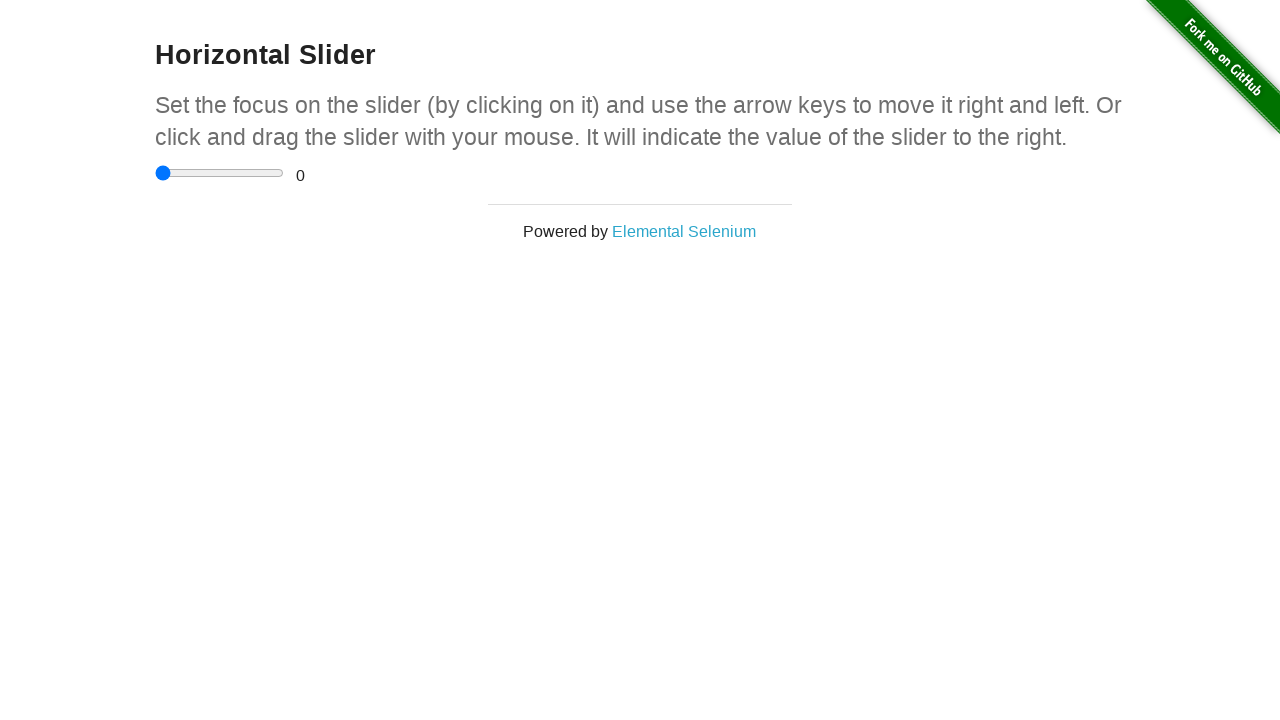

Calculated 10 arrow key presses needed to reach maximum value
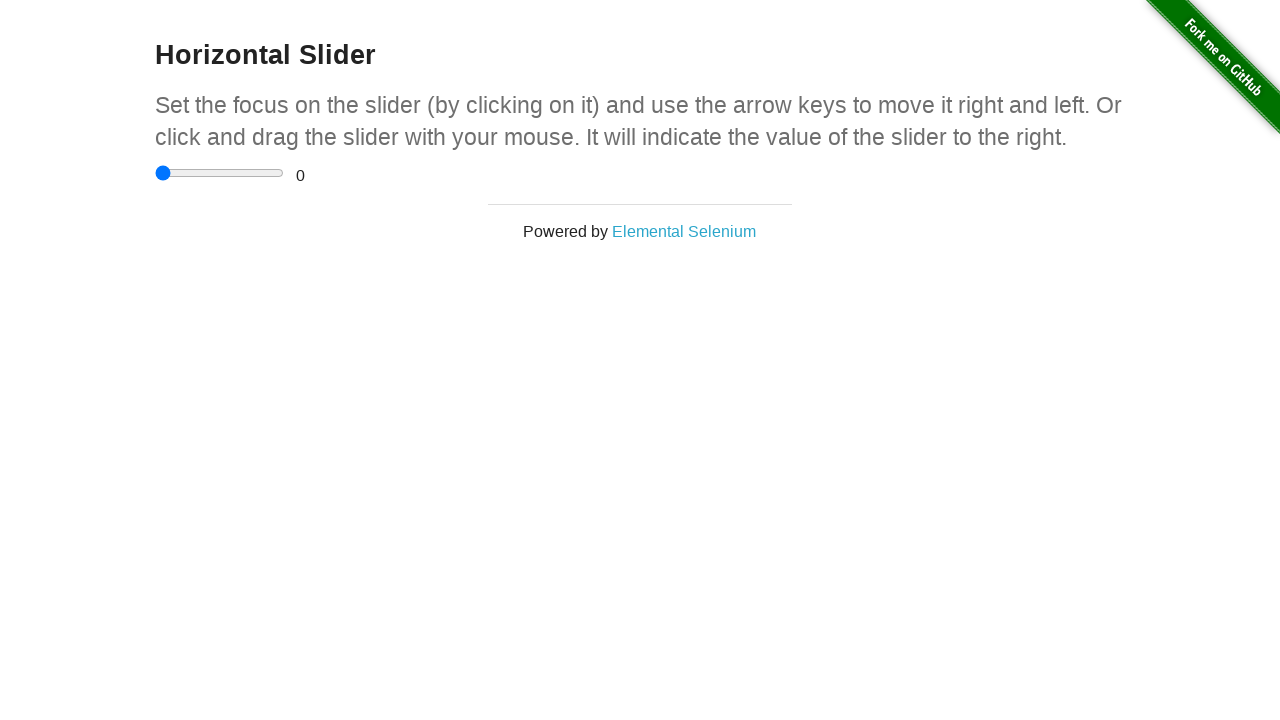

Pressed ArrowRight key (press 1 of 10) on input[type='range']
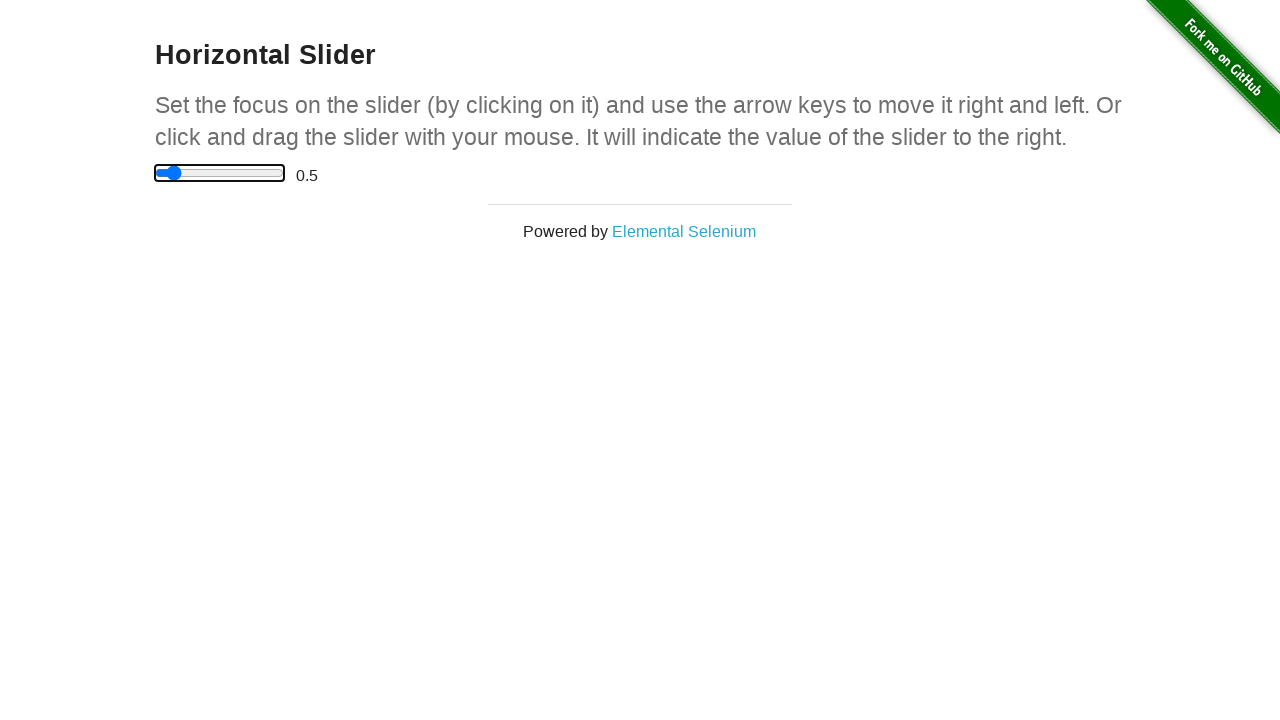

Pressed ArrowRight key (press 2 of 10) on input[type='range']
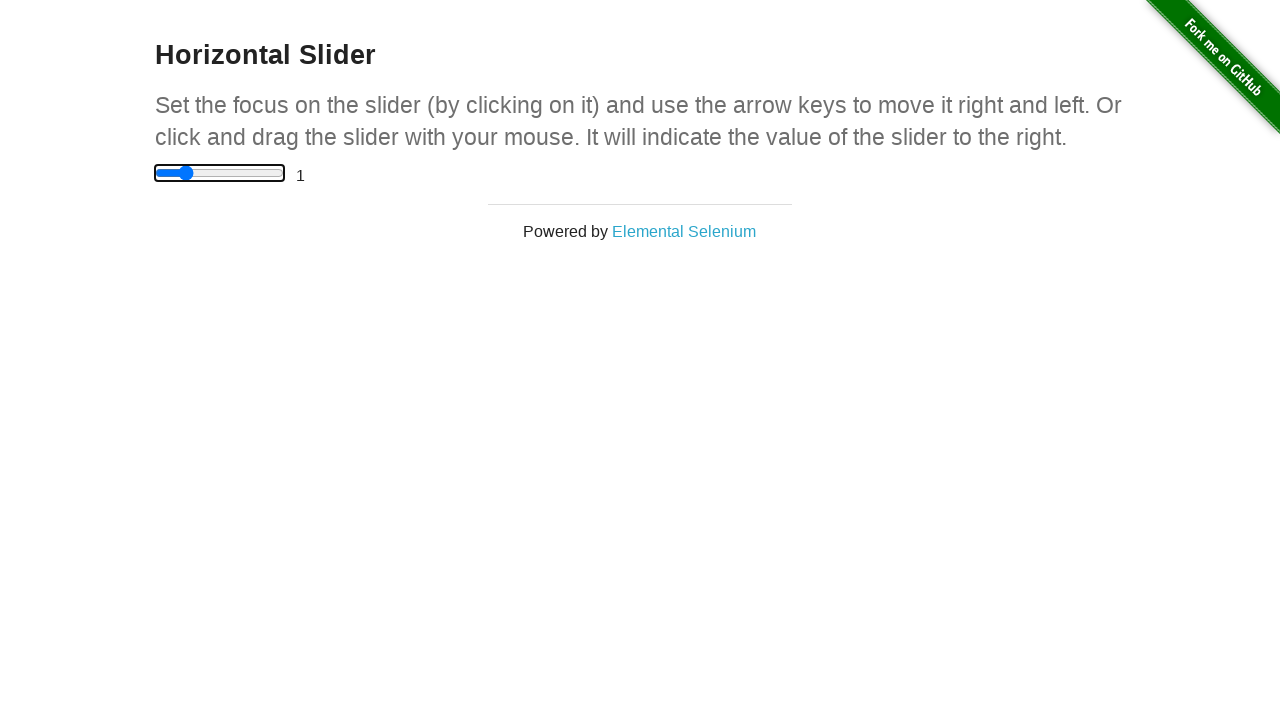

Pressed ArrowRight key (press 3 of 10) on input[type='range']
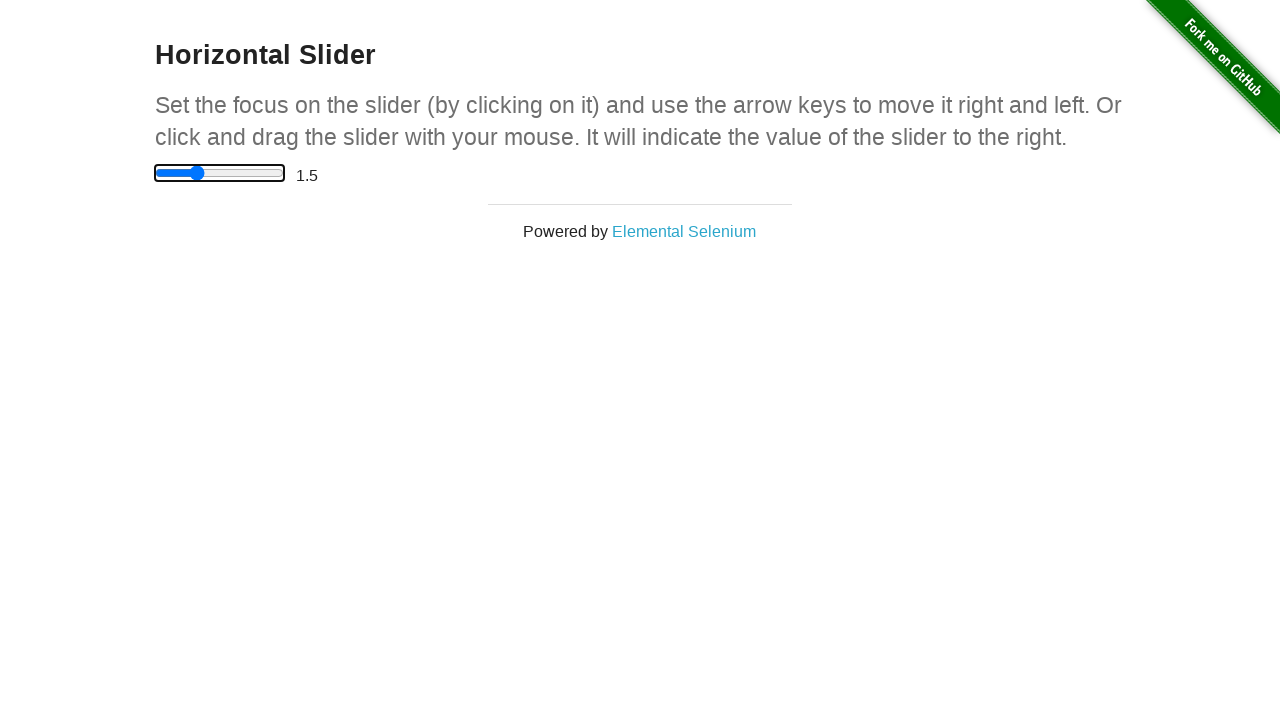

Pressed ArrowRight key (press 4 of 10) on input[type='range']
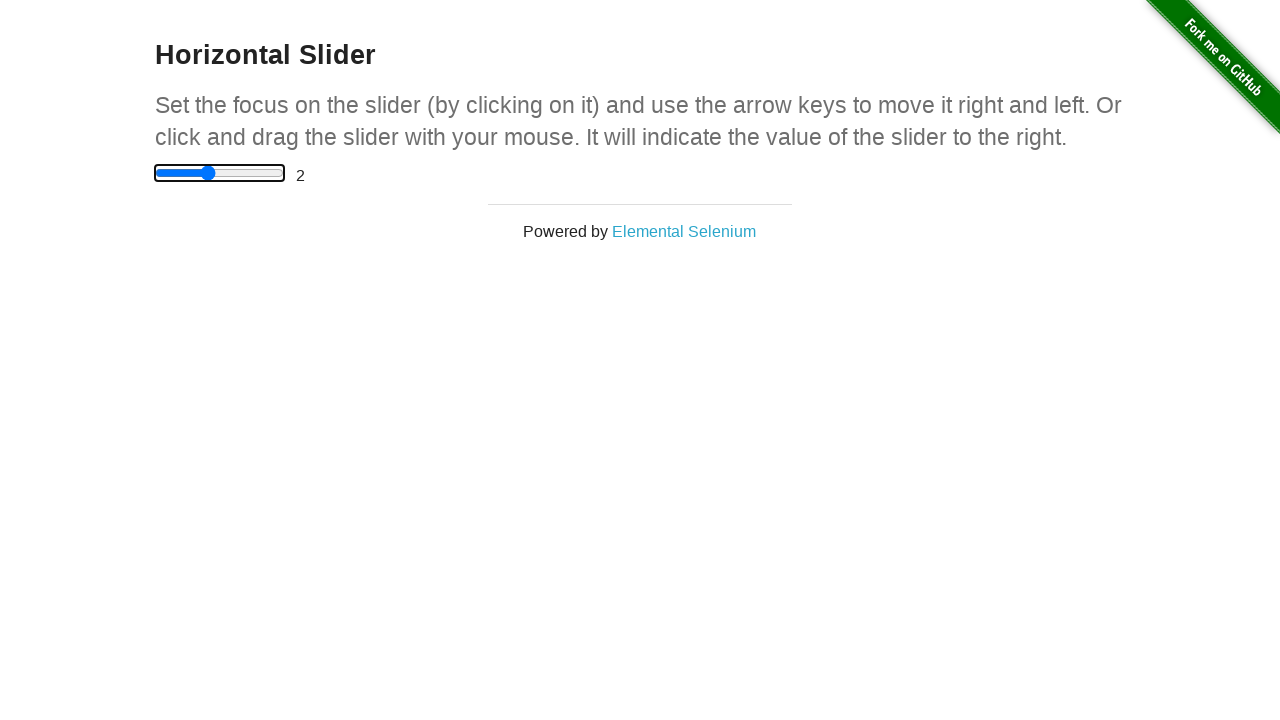

Pressed ArrowRight key (press 5 of 10) on input[type='range']
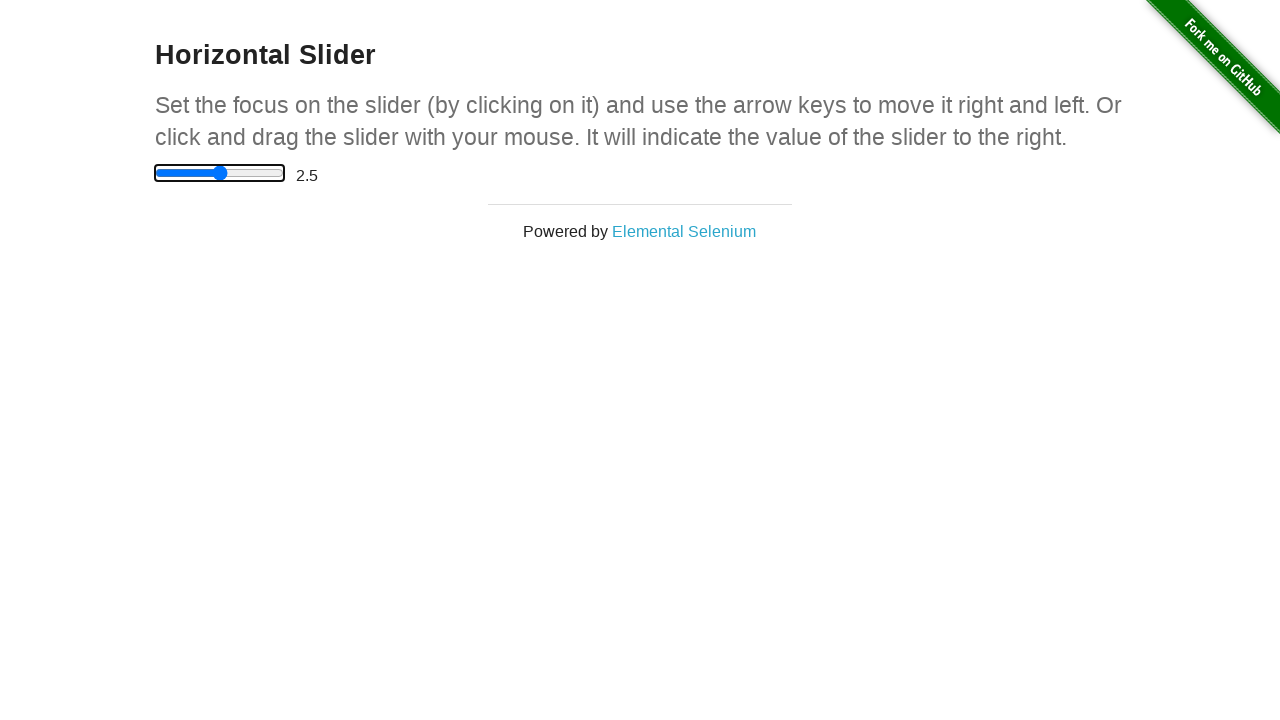

Pressed ArrowRight key (press 6 of 10) on input[type='range']
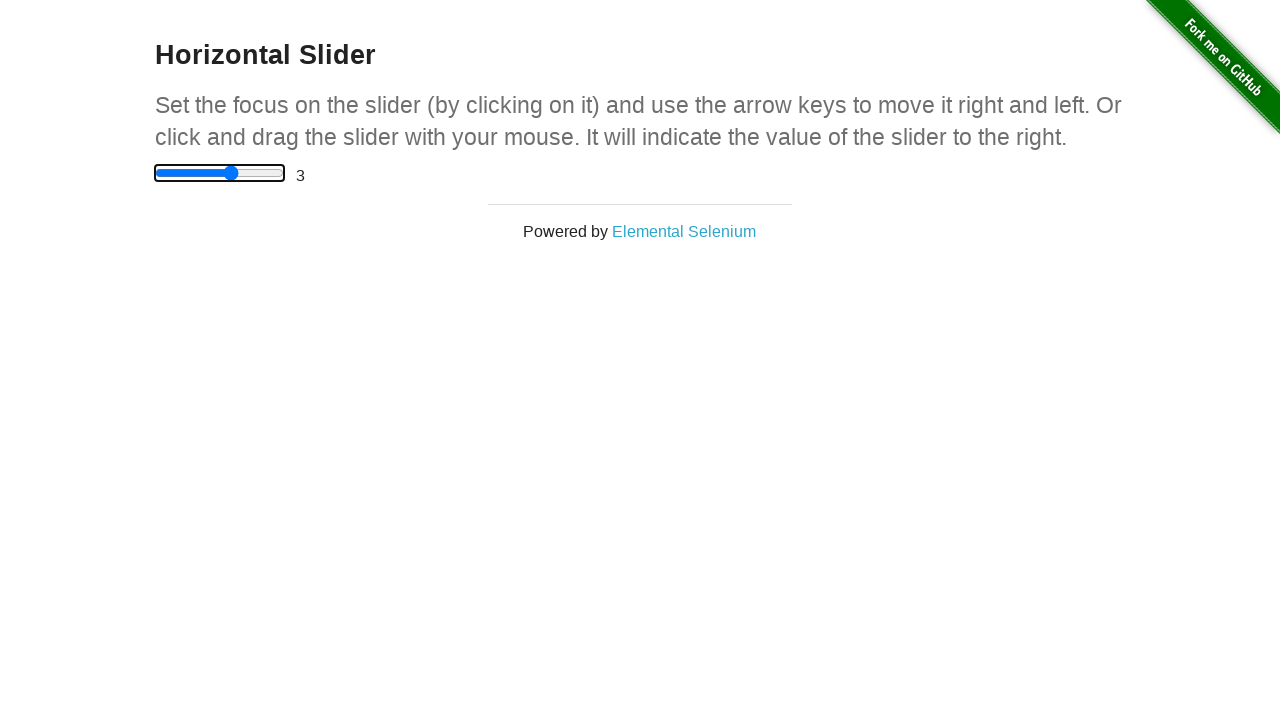

Pressed ArrowRight key (press 7 of 10) on input[type='range']
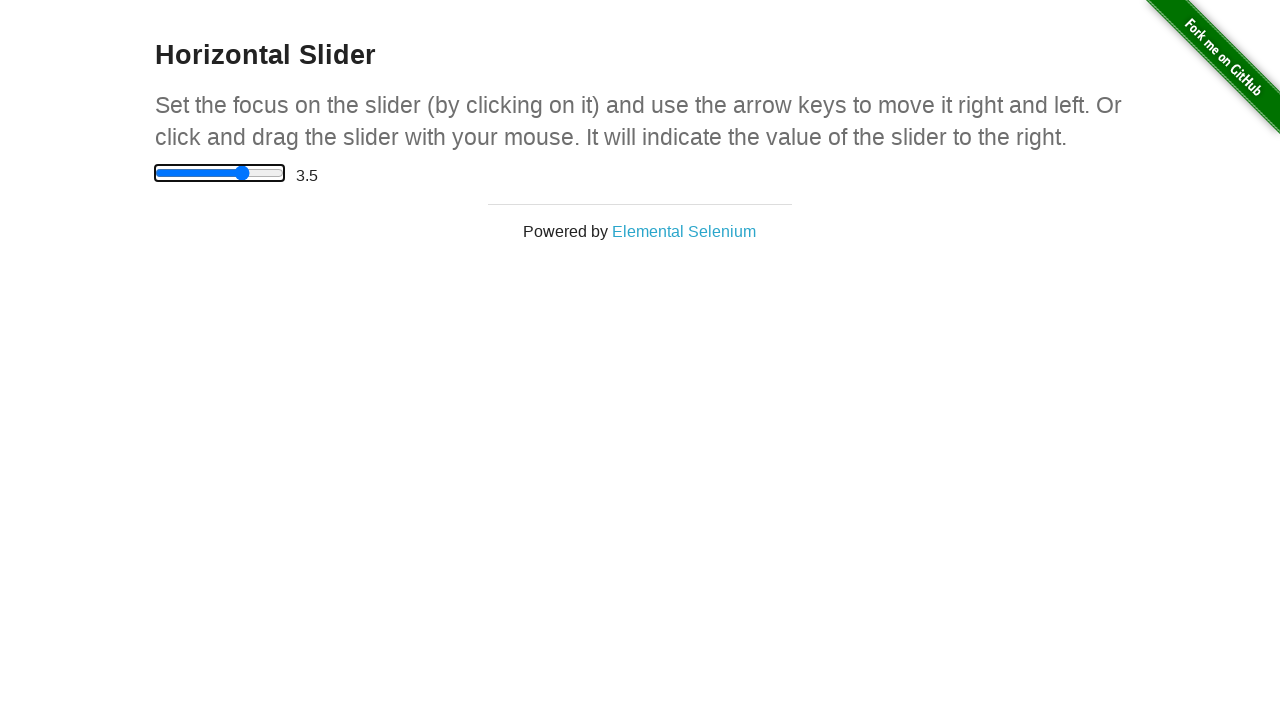

Pressed ArrowRight key (press 8 of 10) on input[type='range']
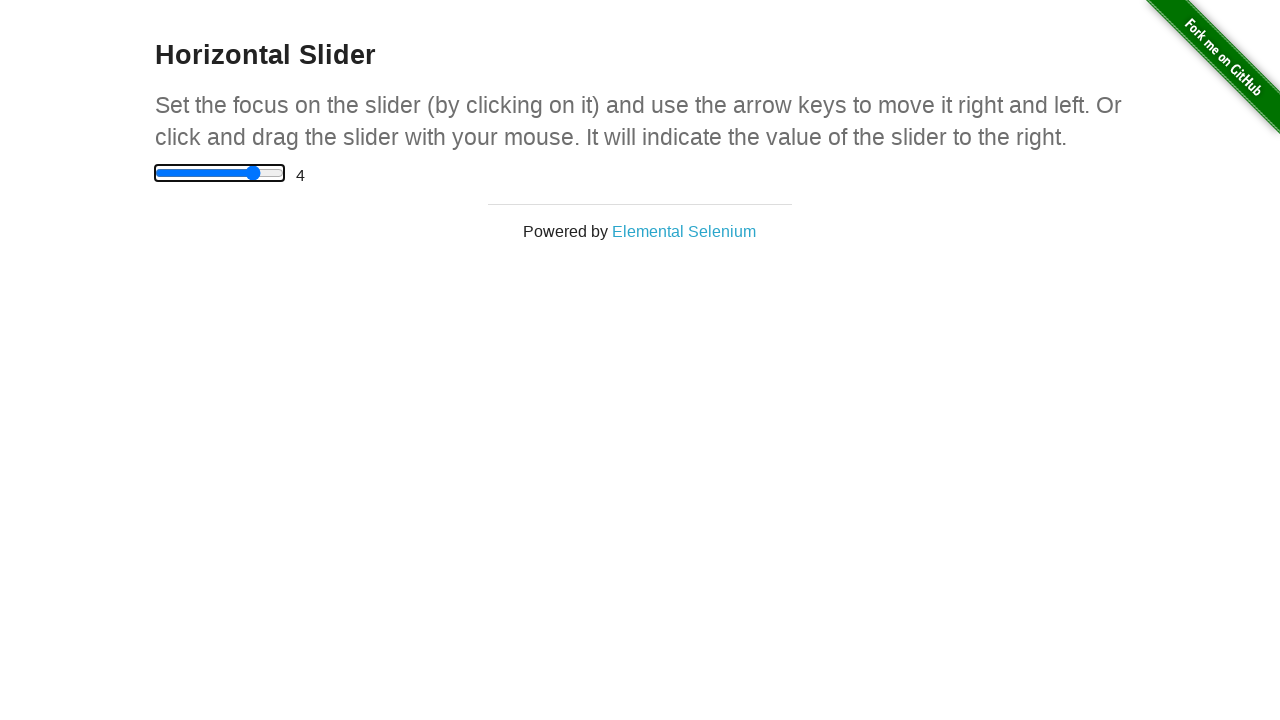

Pressed ArrowRight key (press 9 of 10) on input[type='range']
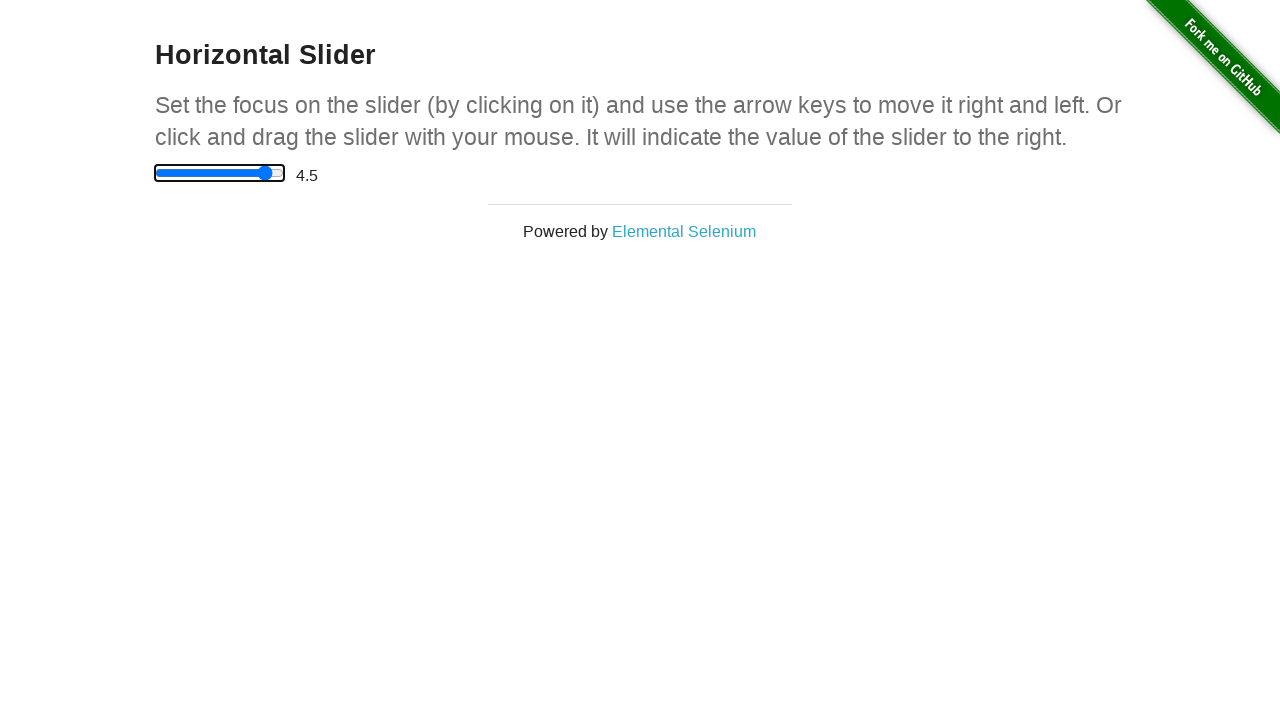

Pressed ArrowRight key (press 10 of 10) on input[type='range']
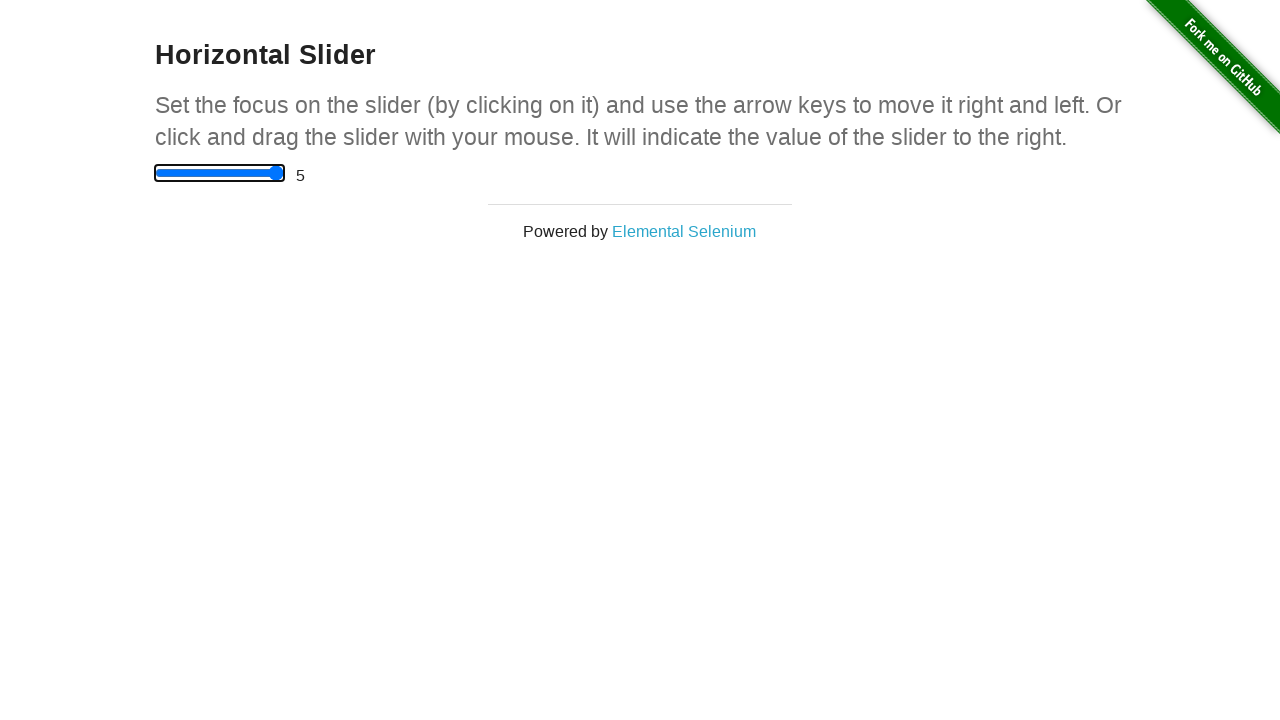

Waited 500ms for final slider value to update
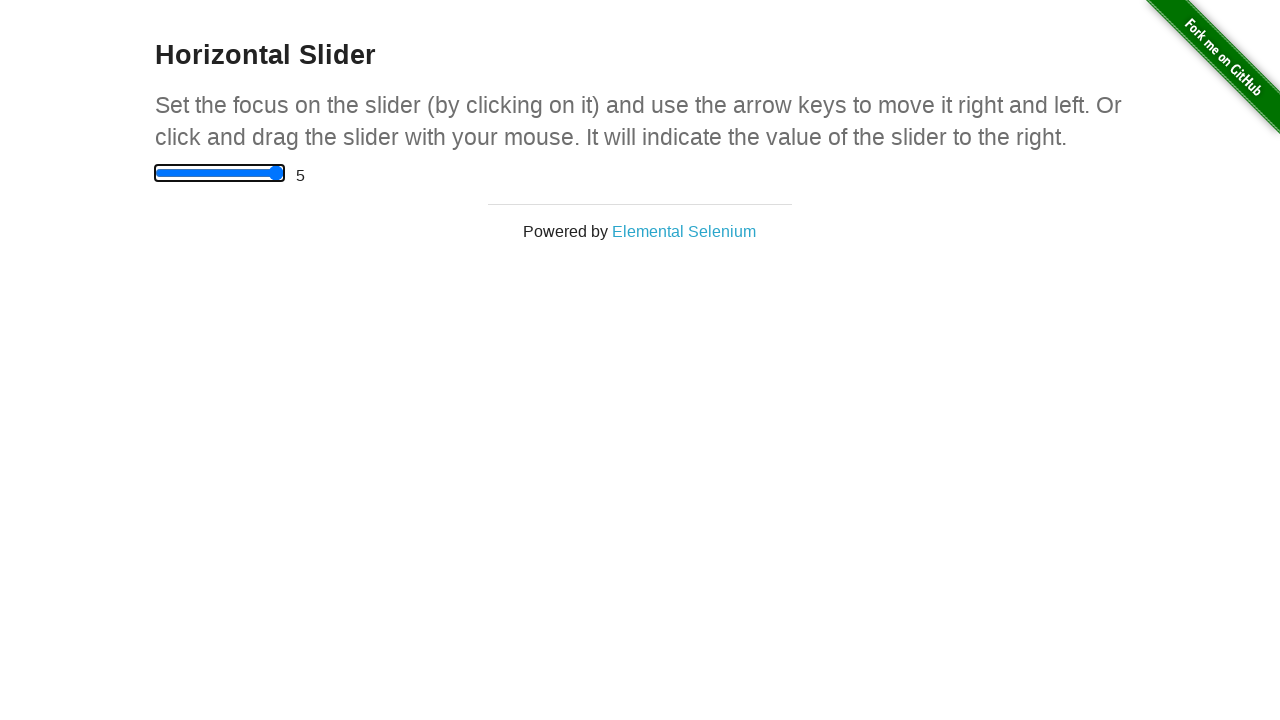

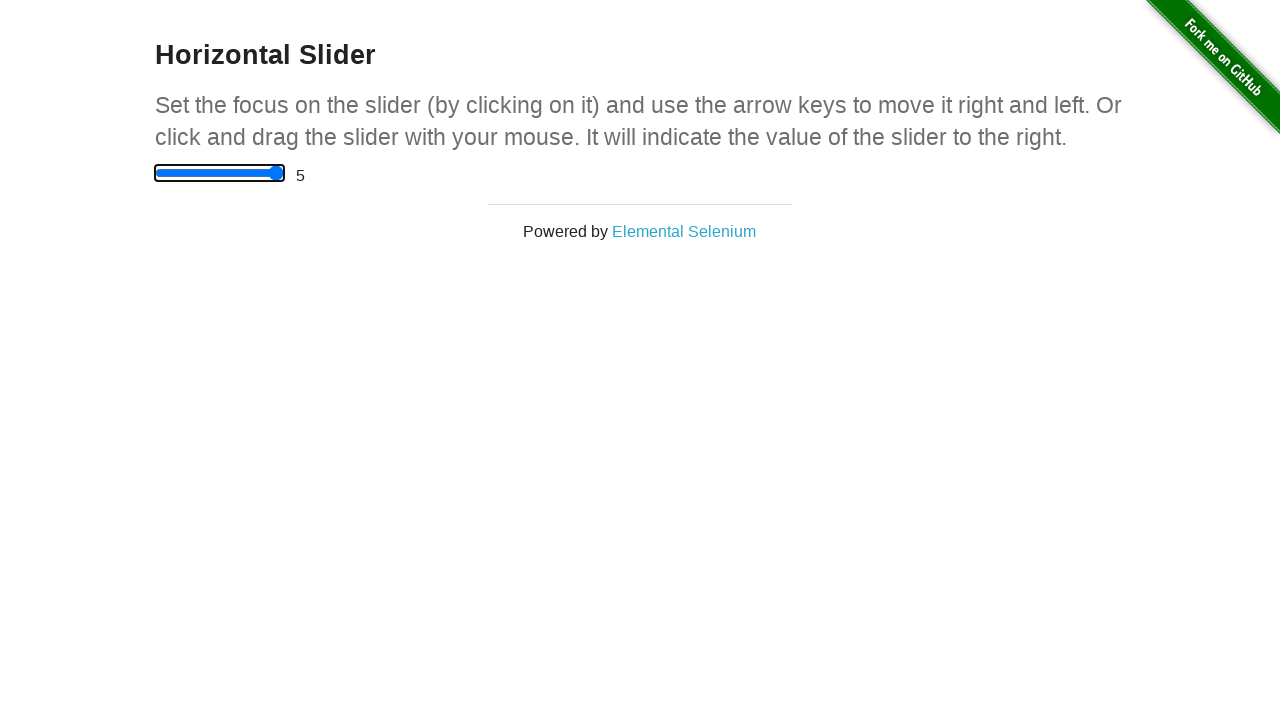